Tests navigation by clicking a link with a mathematically calculated text value, then fills out a personal information form with first name, last name, city, and country fields, and submits it.

Starting URL: http://suninjuly.github.io/find_link_text

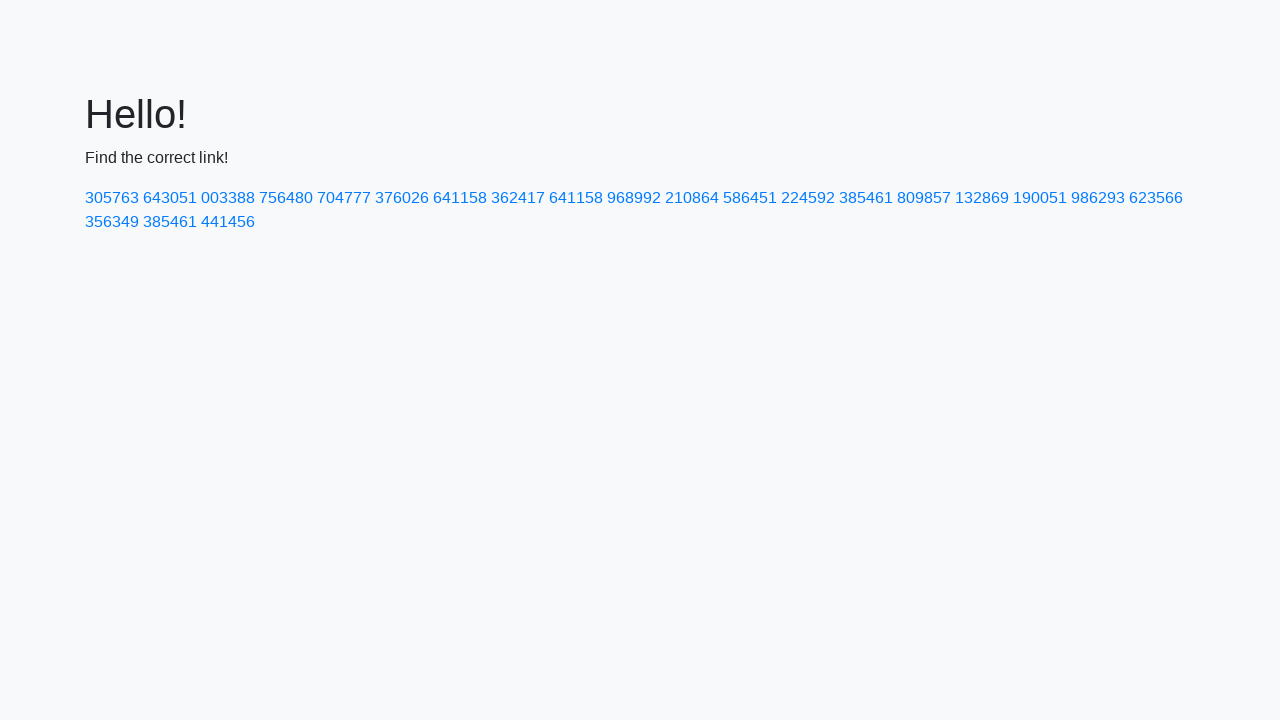

Clicked link with mathematically calculated text value: 224592 at (808, 198) on text=224592
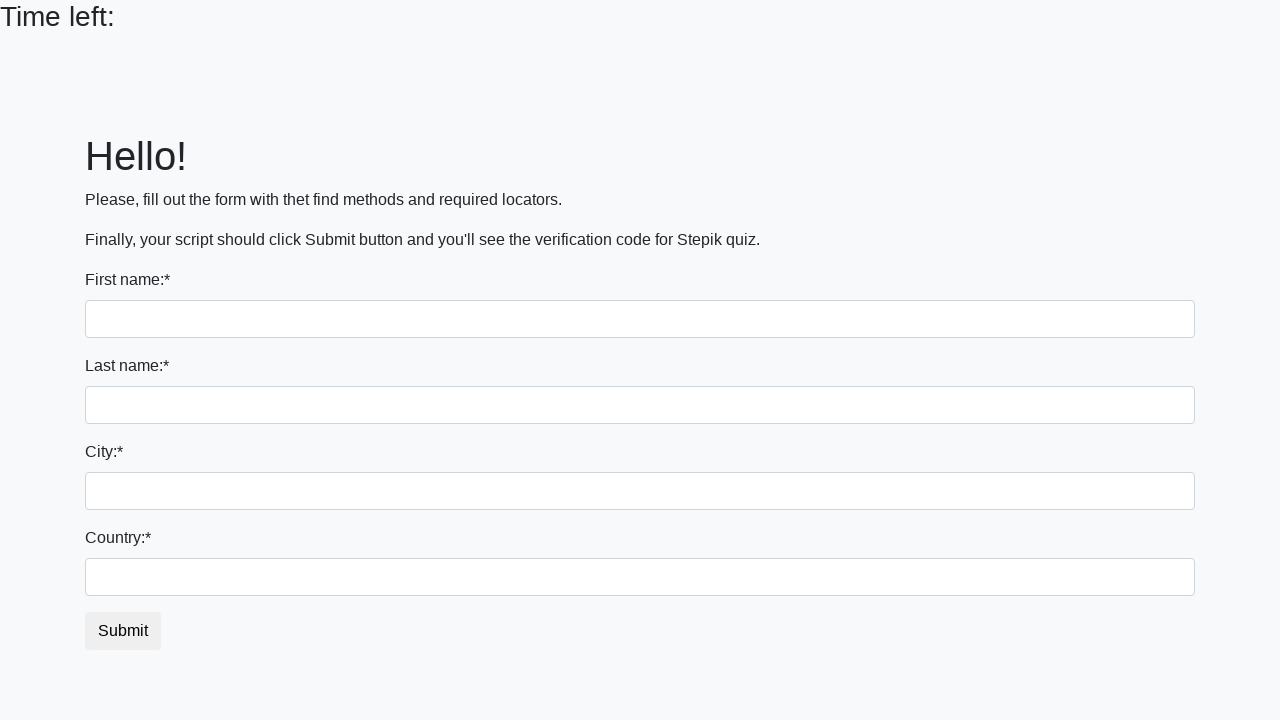

Filled first name field with 'Ivan' on input
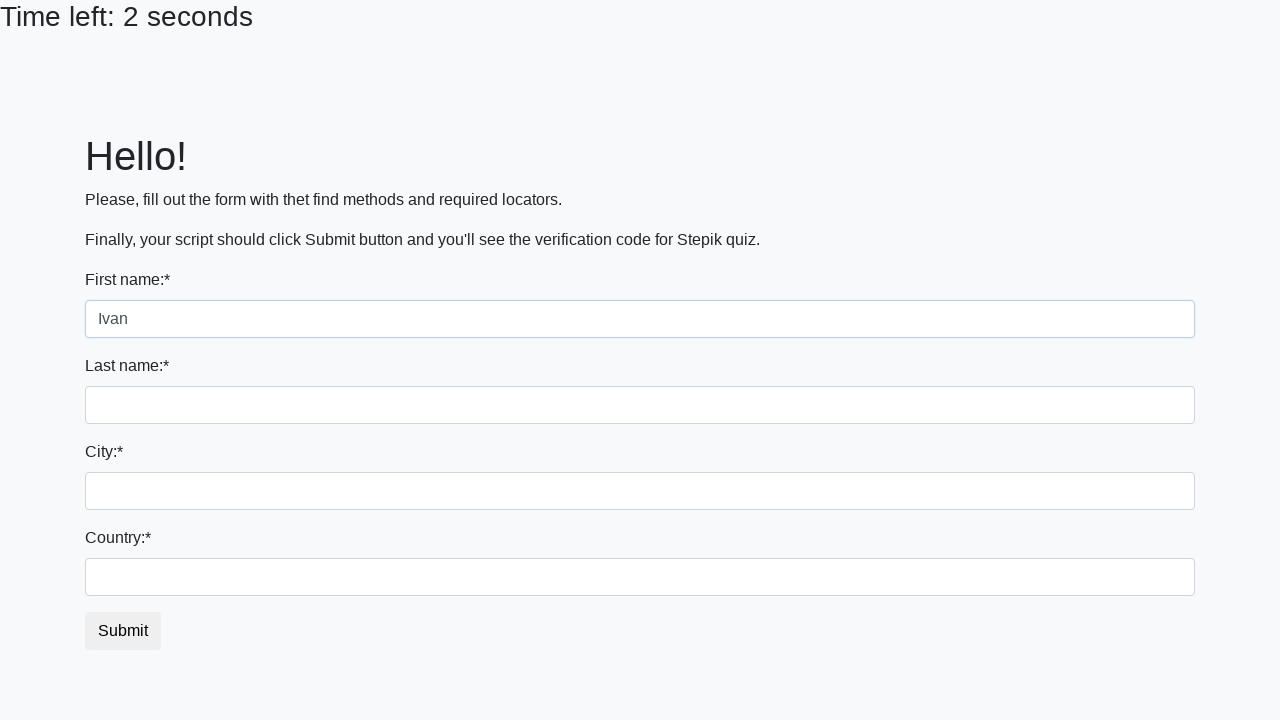

Filled last name field with 'Petrov' on input[name='last_name']
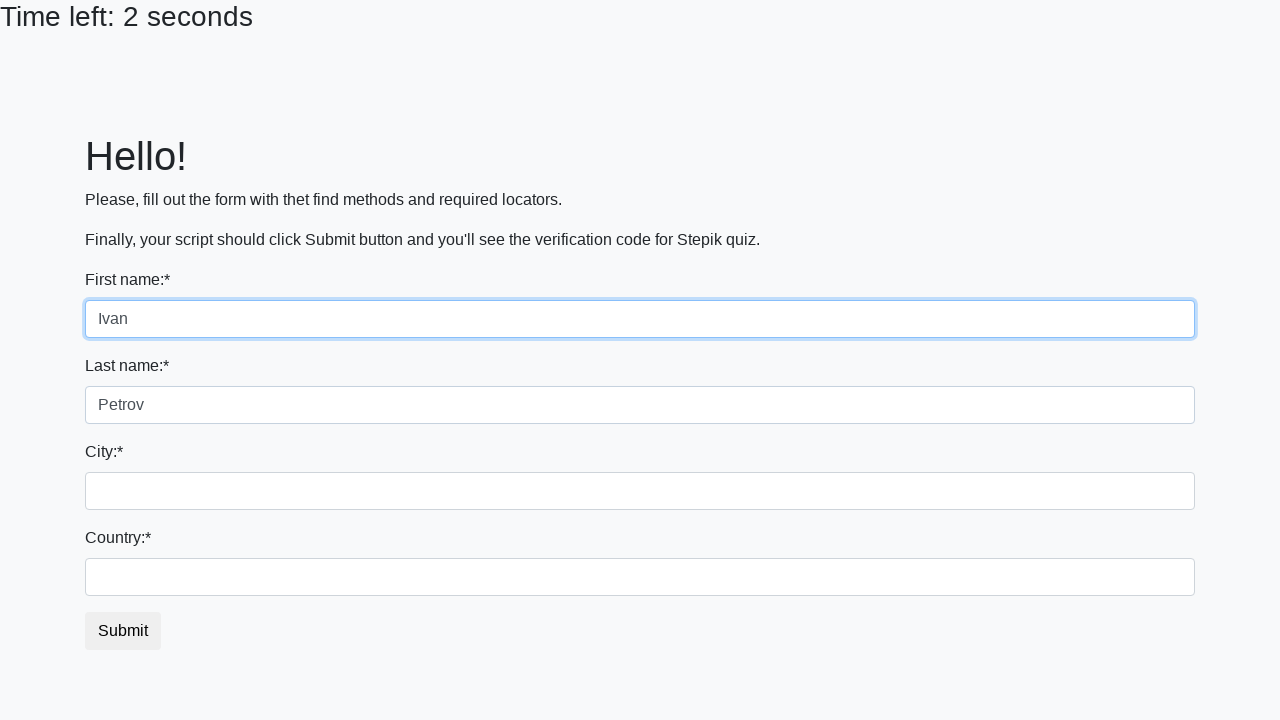

Filled city field with 'Smolensk' on .form-control.city
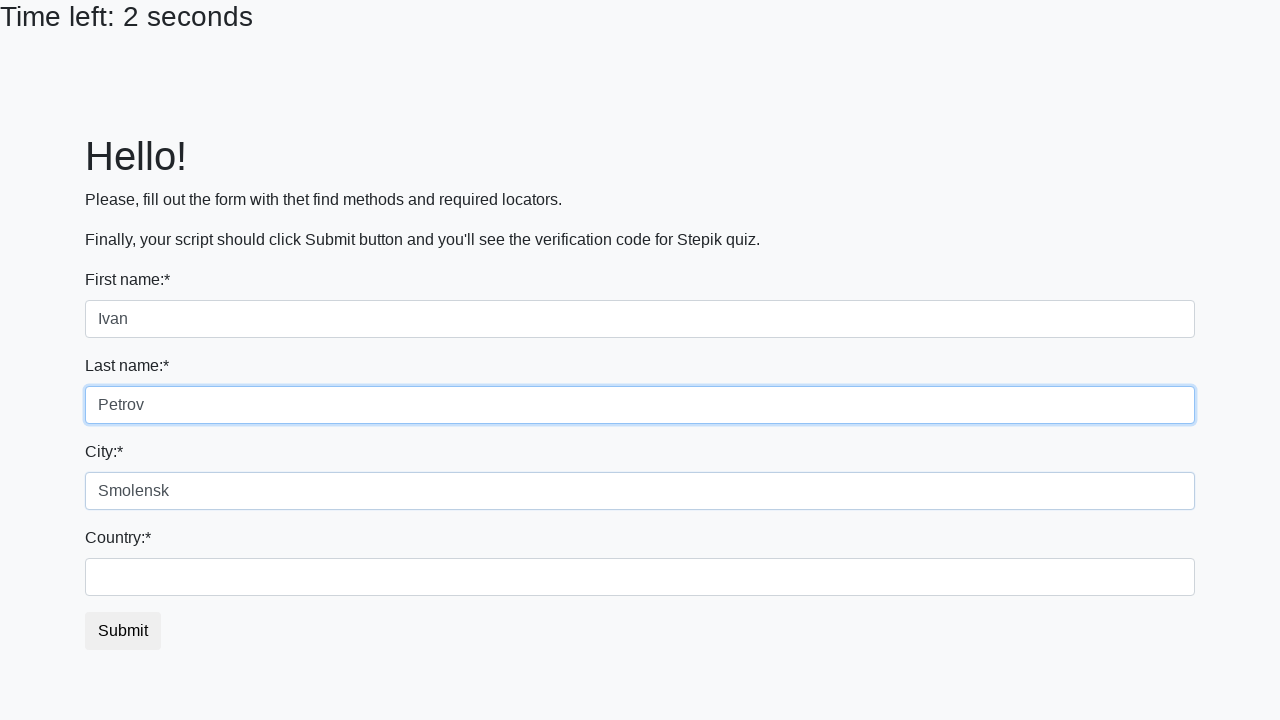

Filled country field with 'Russia' on #country
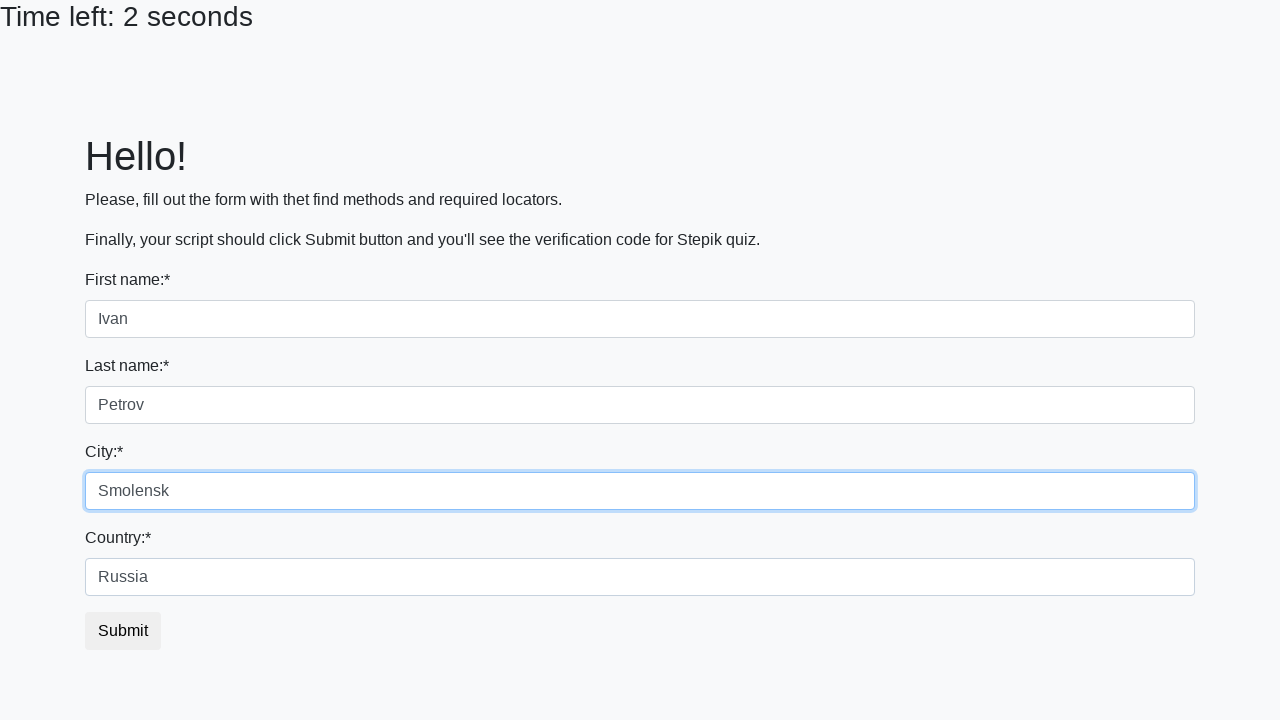

Clicked submit button to submit the form at (123, 631) on button.btn
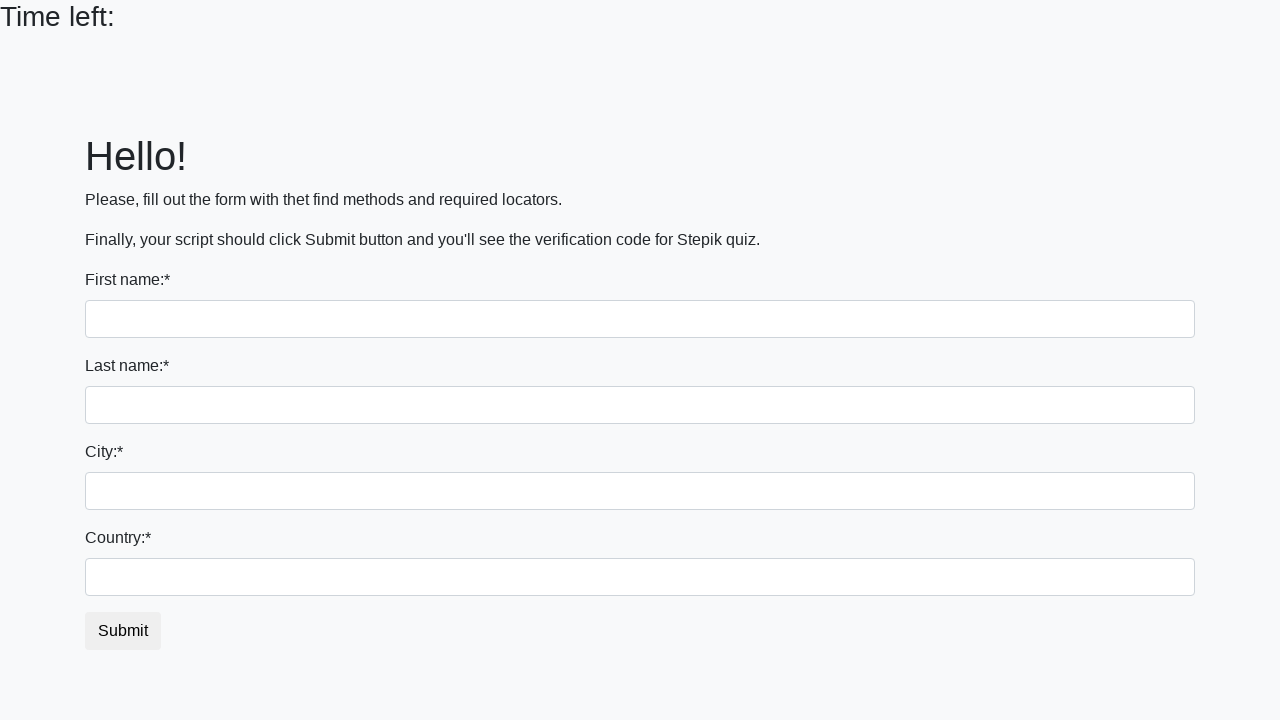

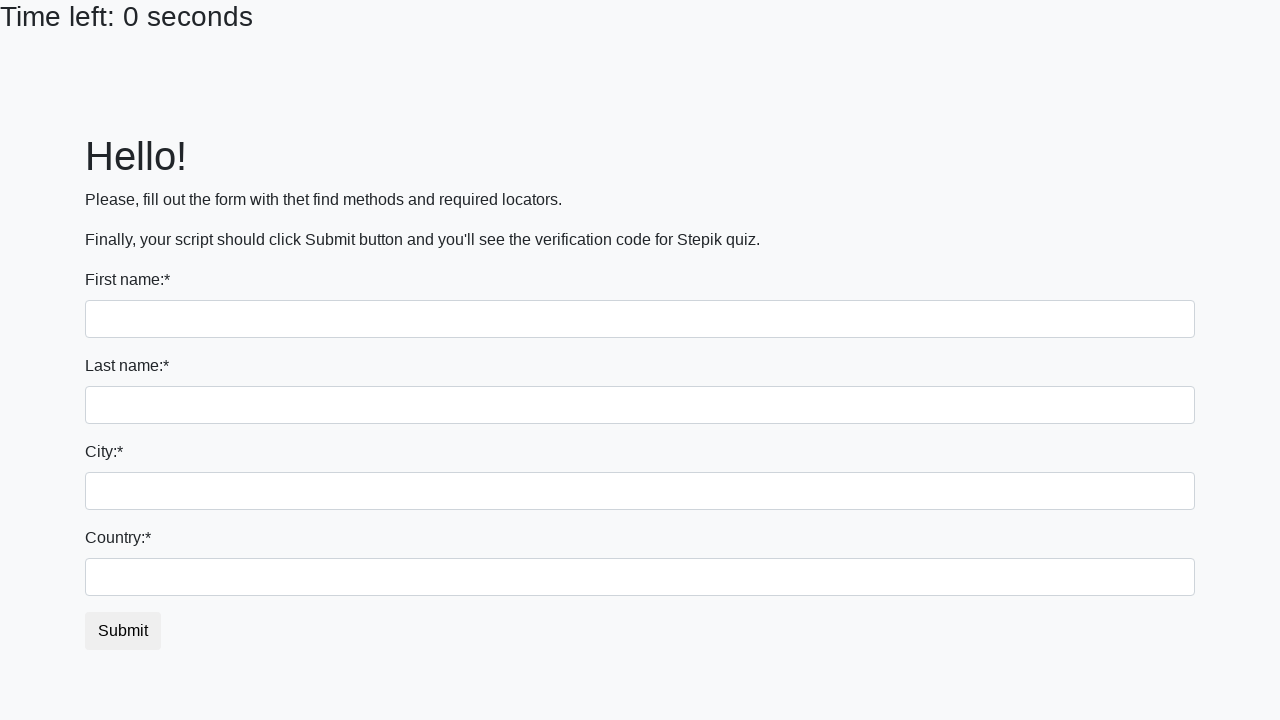